Tests dynamic loading functionality by clicking a start button and waiting for content to load

Starting URL: https://the-internet.herokuapp.com/dynamic_loading/1

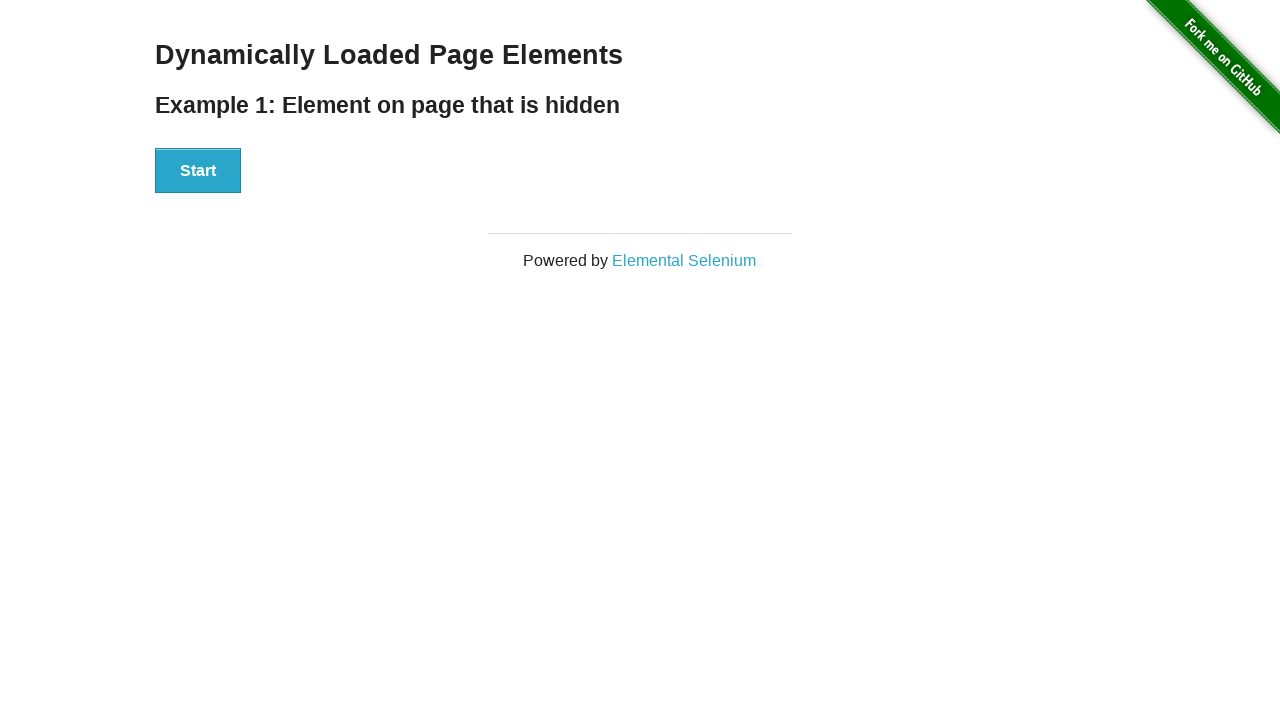

Clicked start button to trigger dynamic loading at (198, 171) on xpath=//div[@id='start']/button
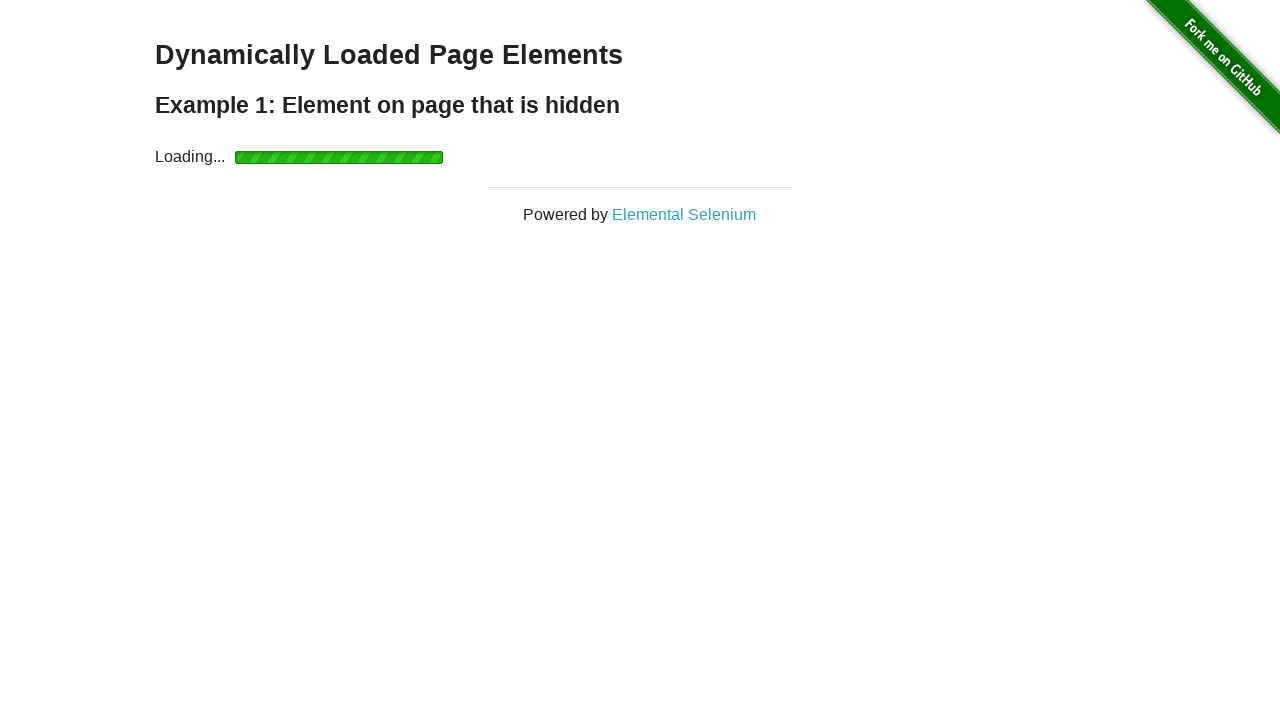

Dynamically loaded content appeared
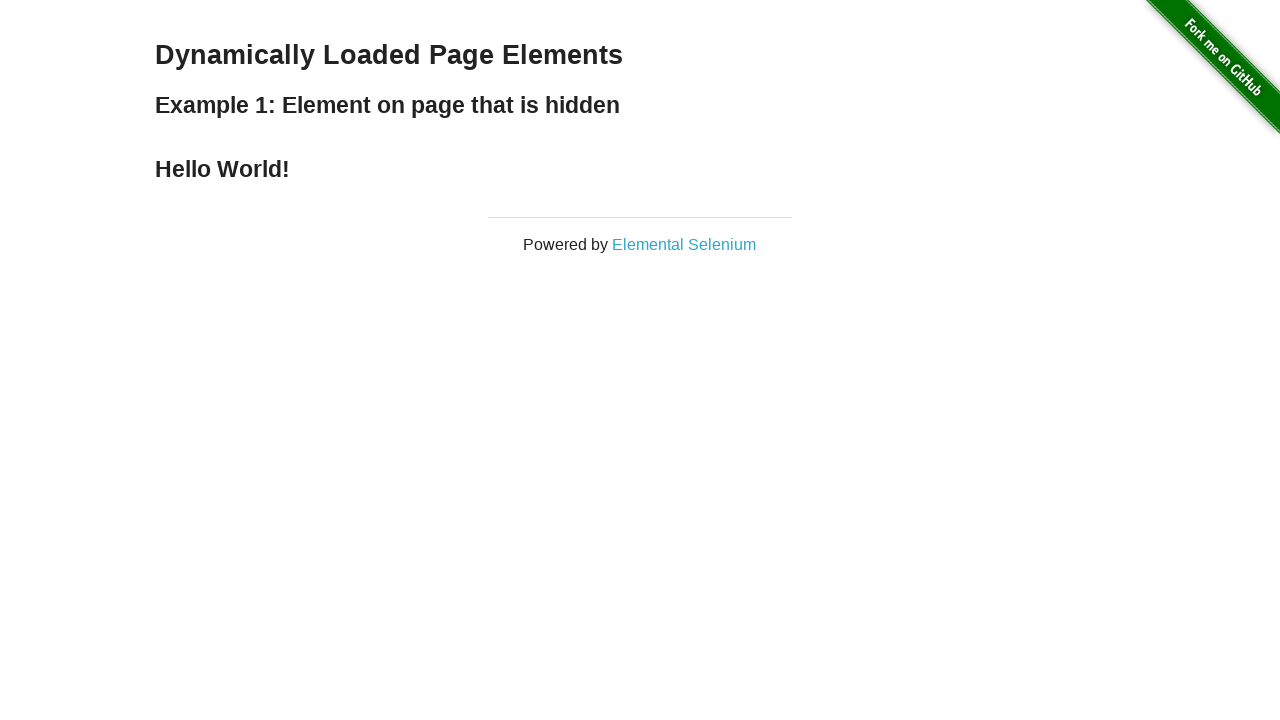

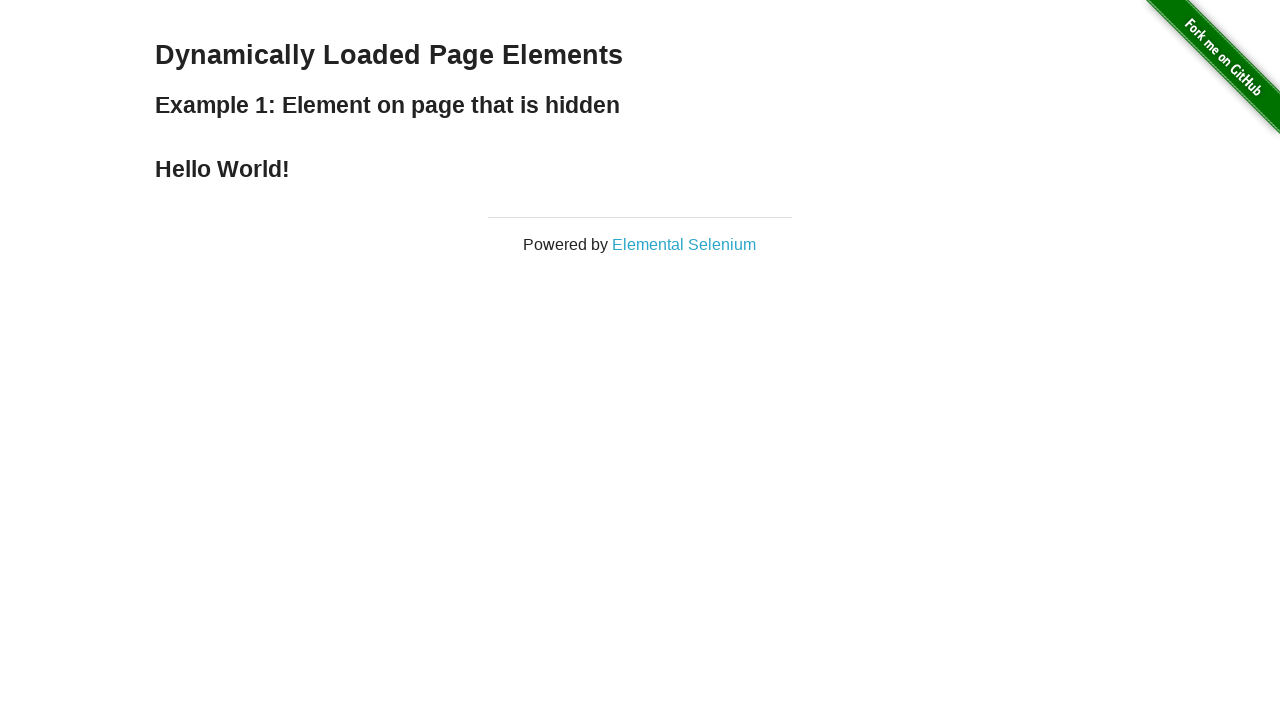